Tests phone number validation with various invalid formats including too short, too long, and invalid prefix

Starting URL: https://alada.vn/tai-khoan/dang-ky.html

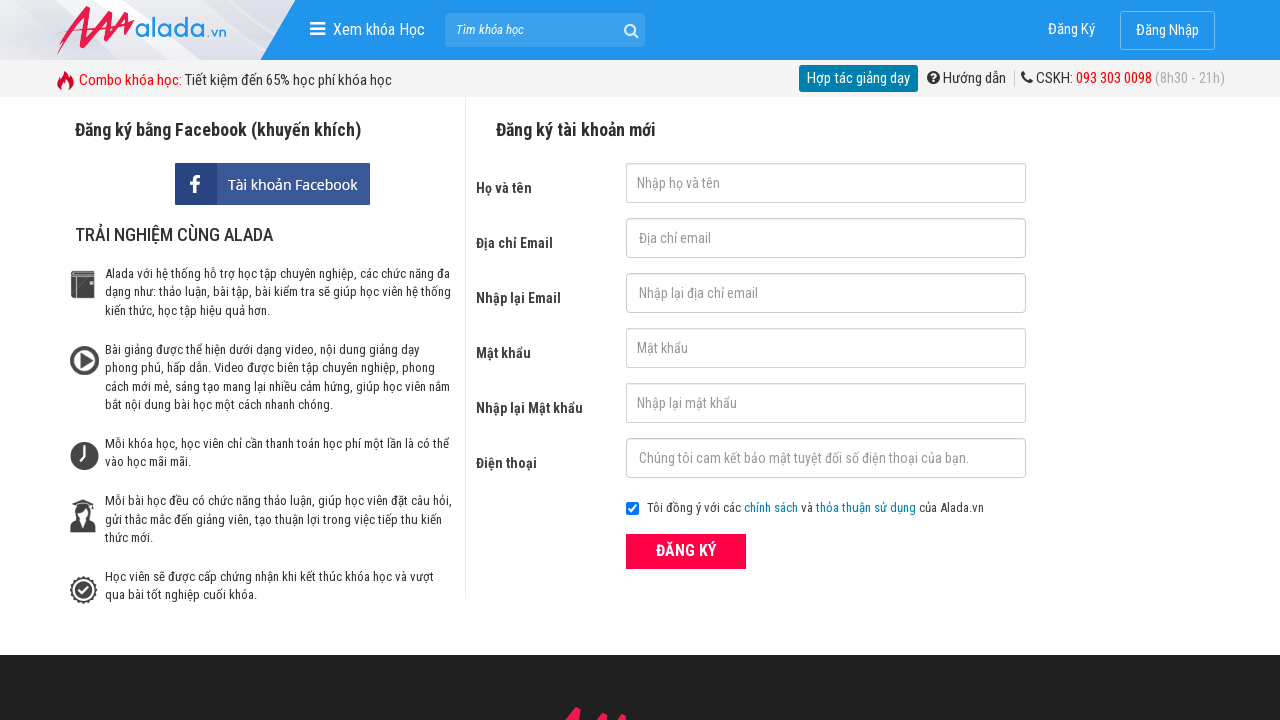

Filled first name field with 'Hong Hai' on #txtFirstname
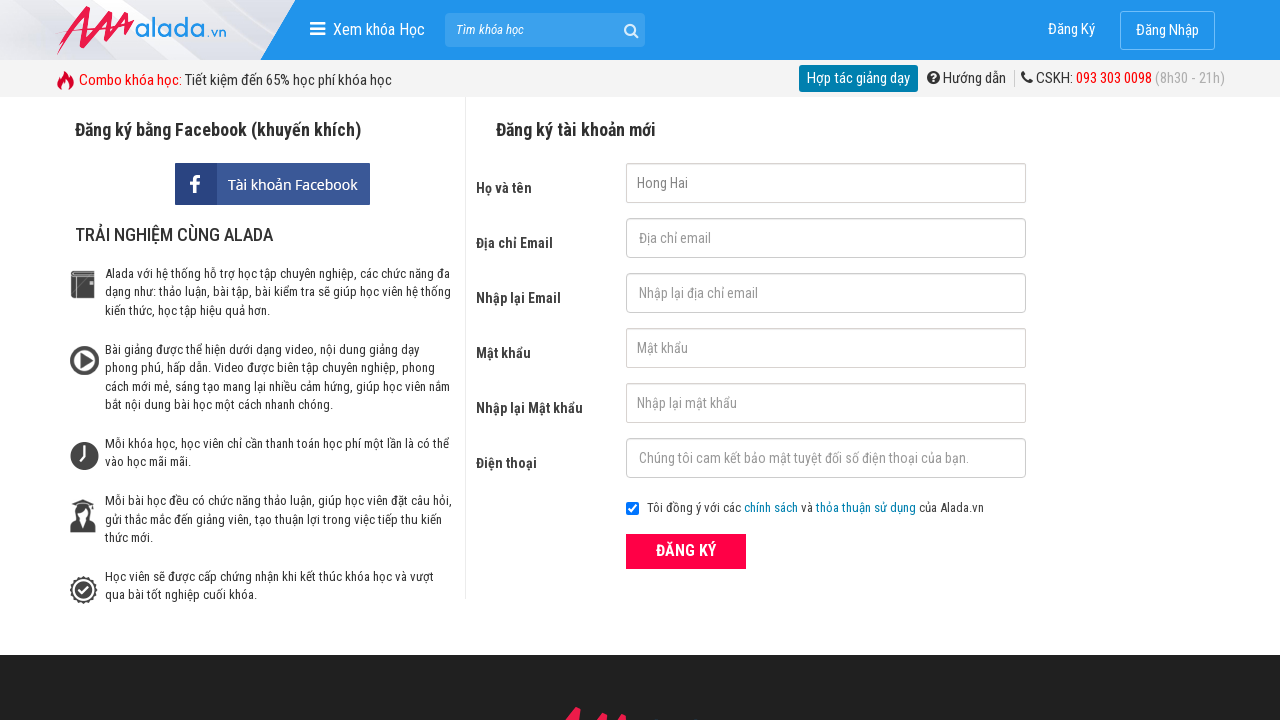

Filled email field with 'haihong419@gmail.com' on #txtEmail
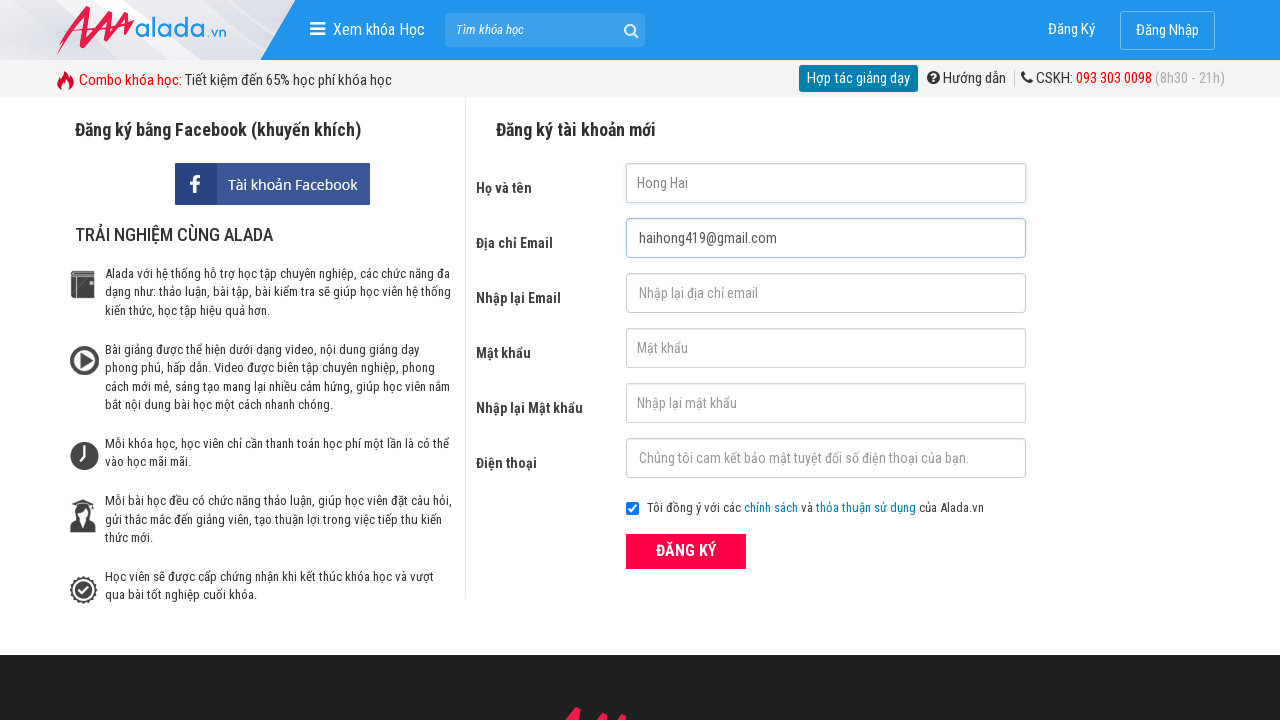

Filled confirm email field with 'haihong419@gmail.com' on #txtCEmail
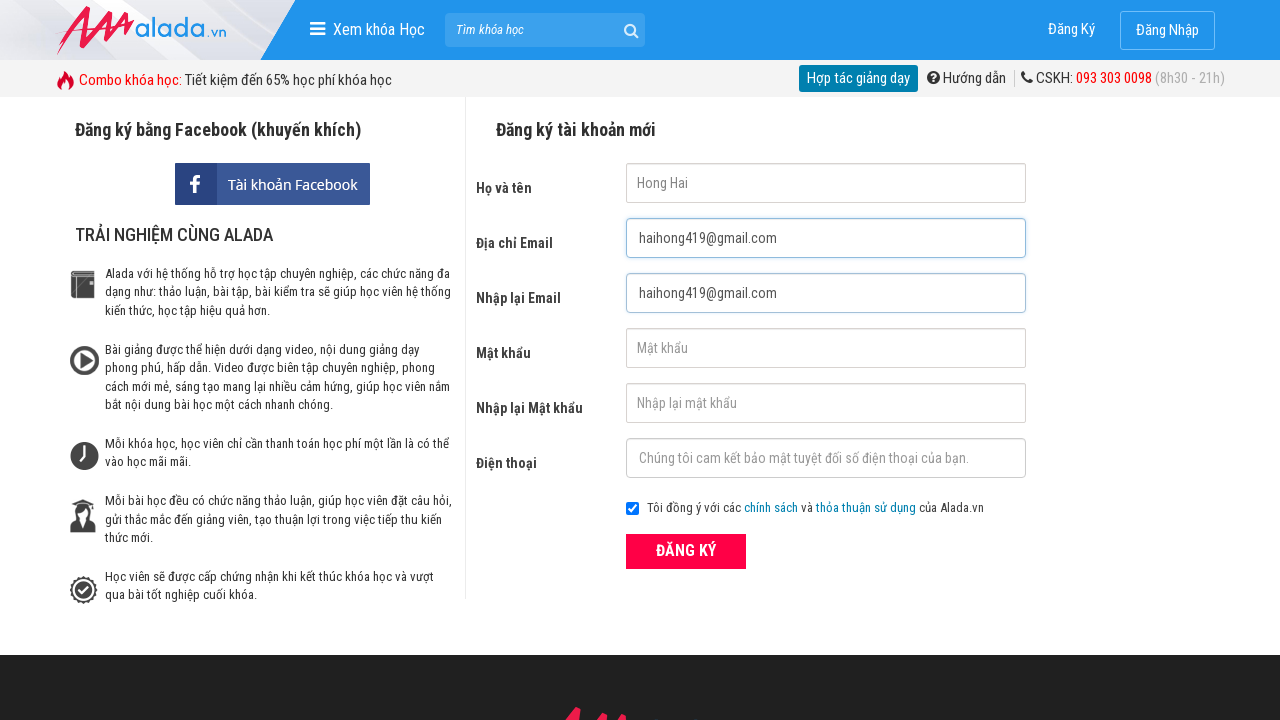

Filled password field with 'abc123' on #txtPassword
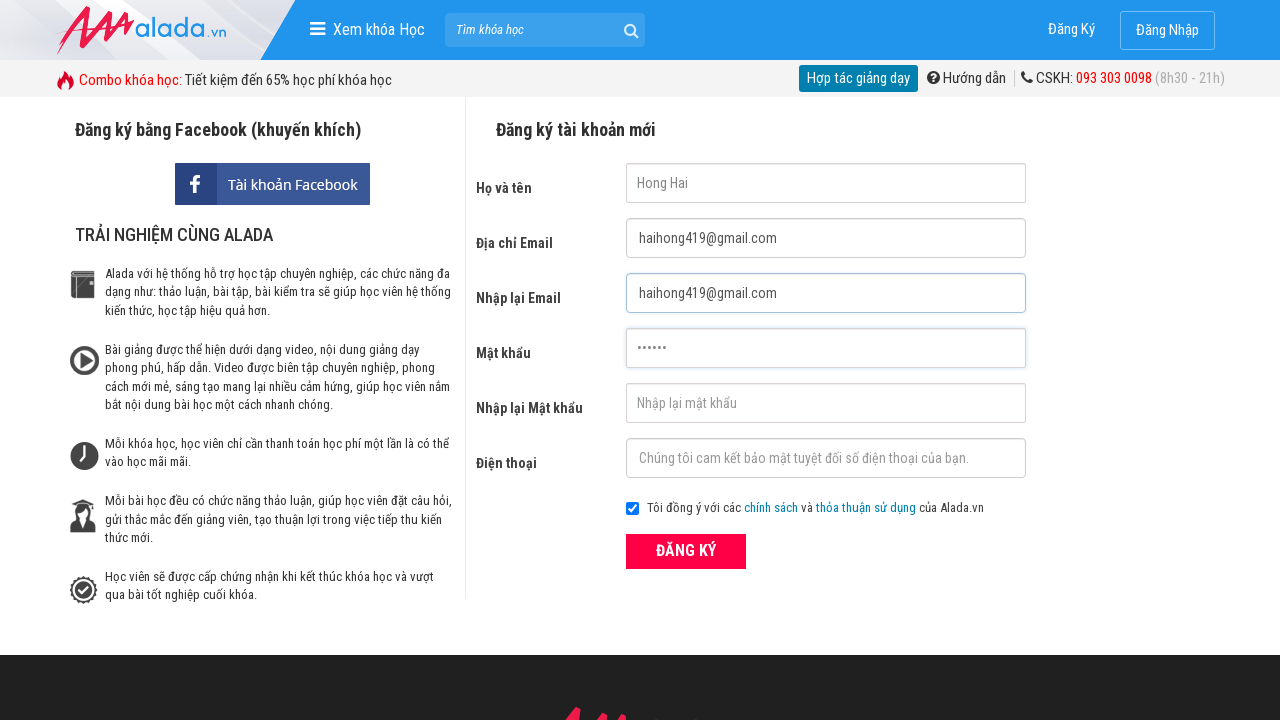

Filled confirm password field with 'abc123' on #txtCPassword
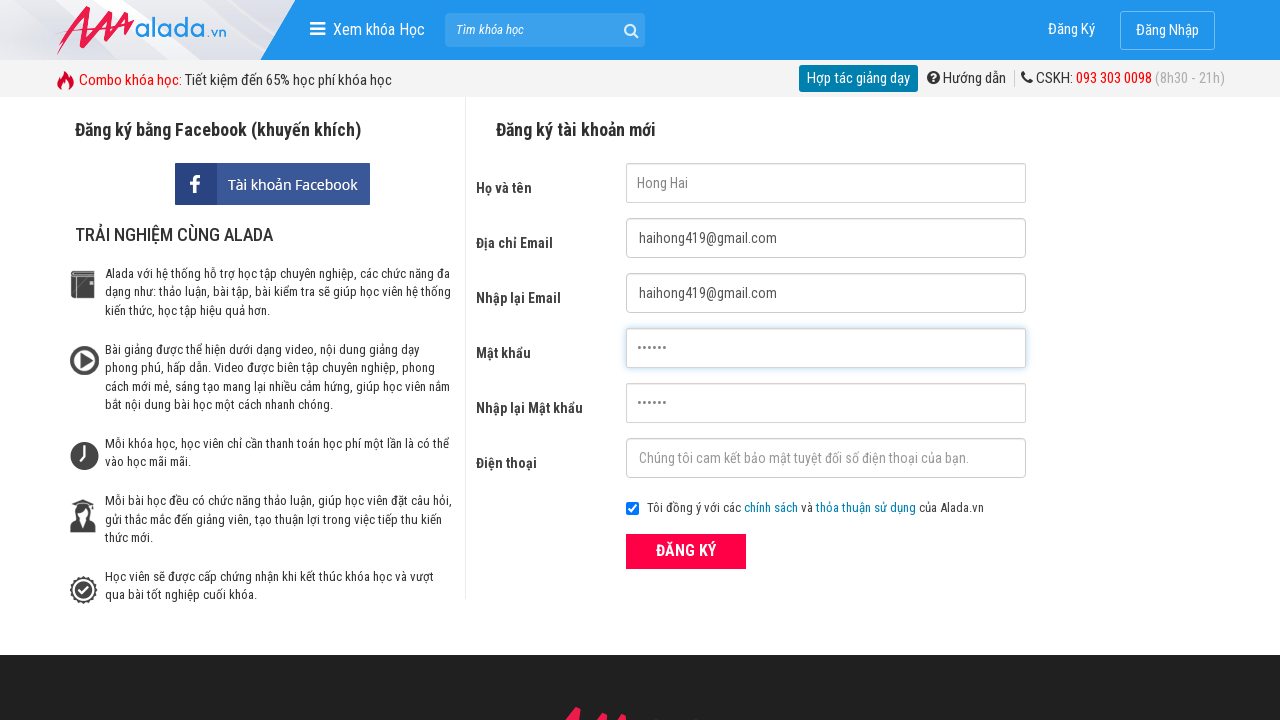

Filled phone number field with too-short number '098765432' (9 digits) on #txtPhone
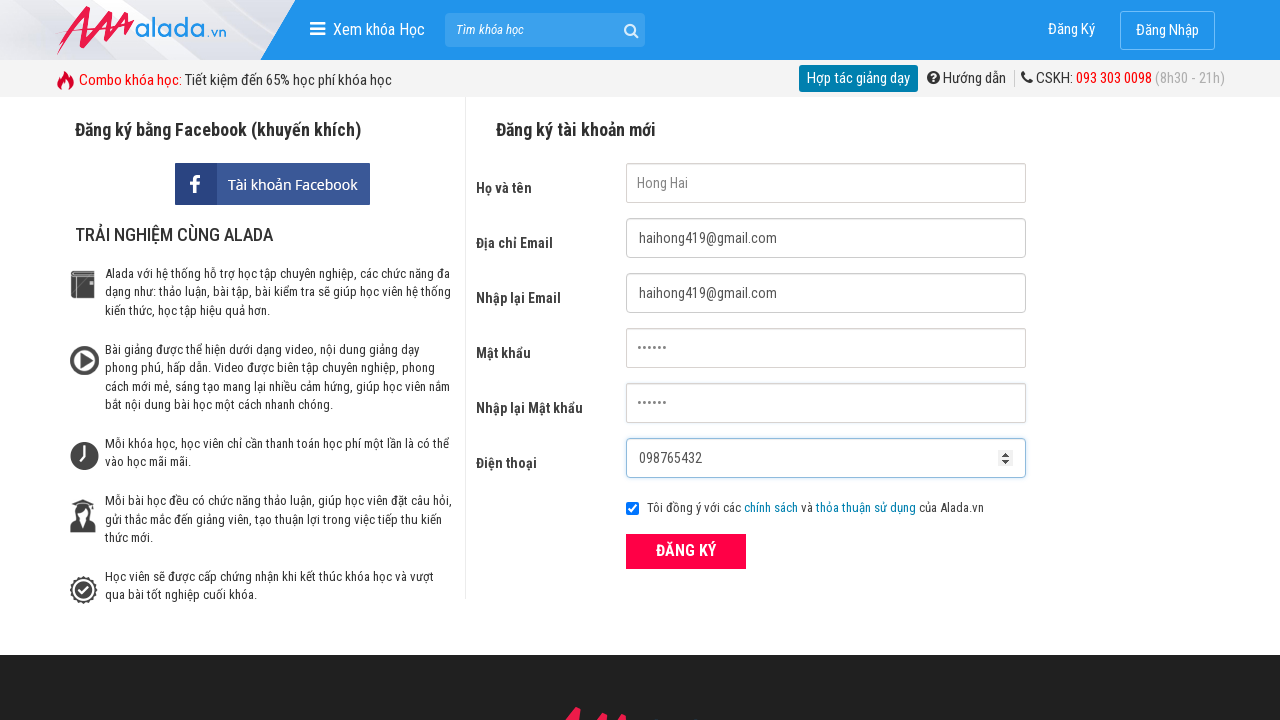

Clicked submit button to validate form with short phone number at (686, 551) on button[type='submit']
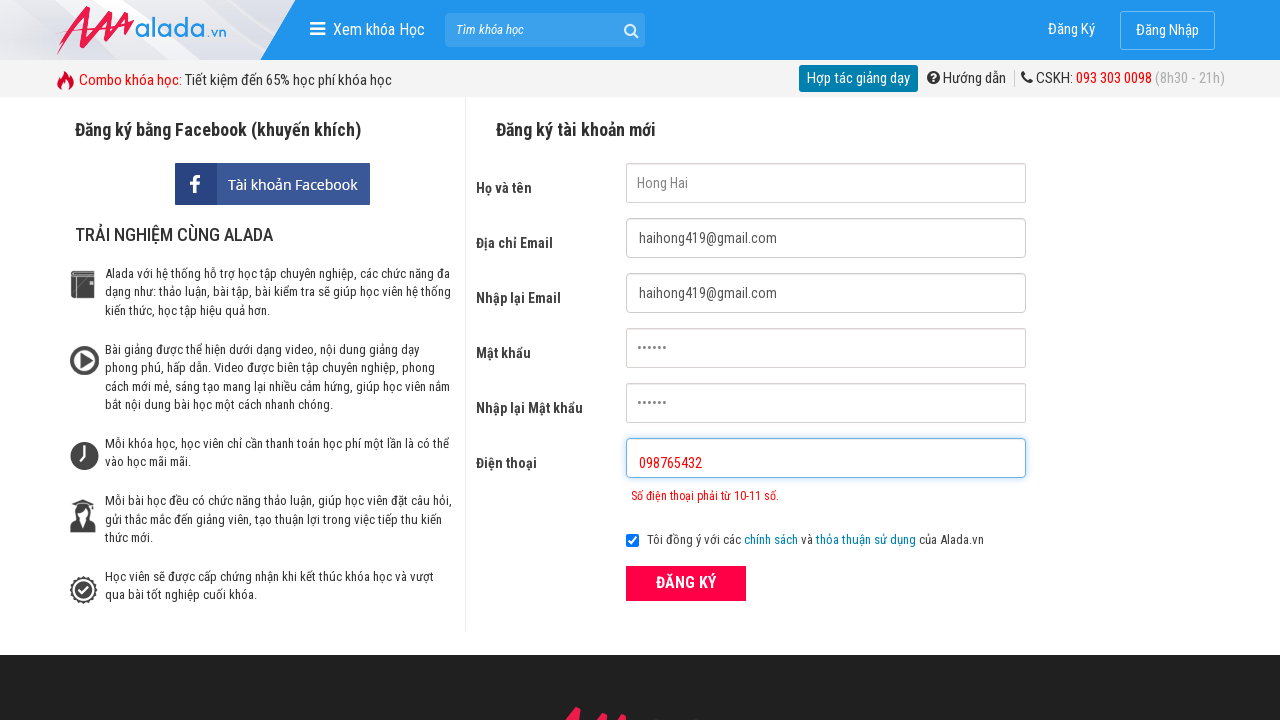

Validation error for short phone number appeared
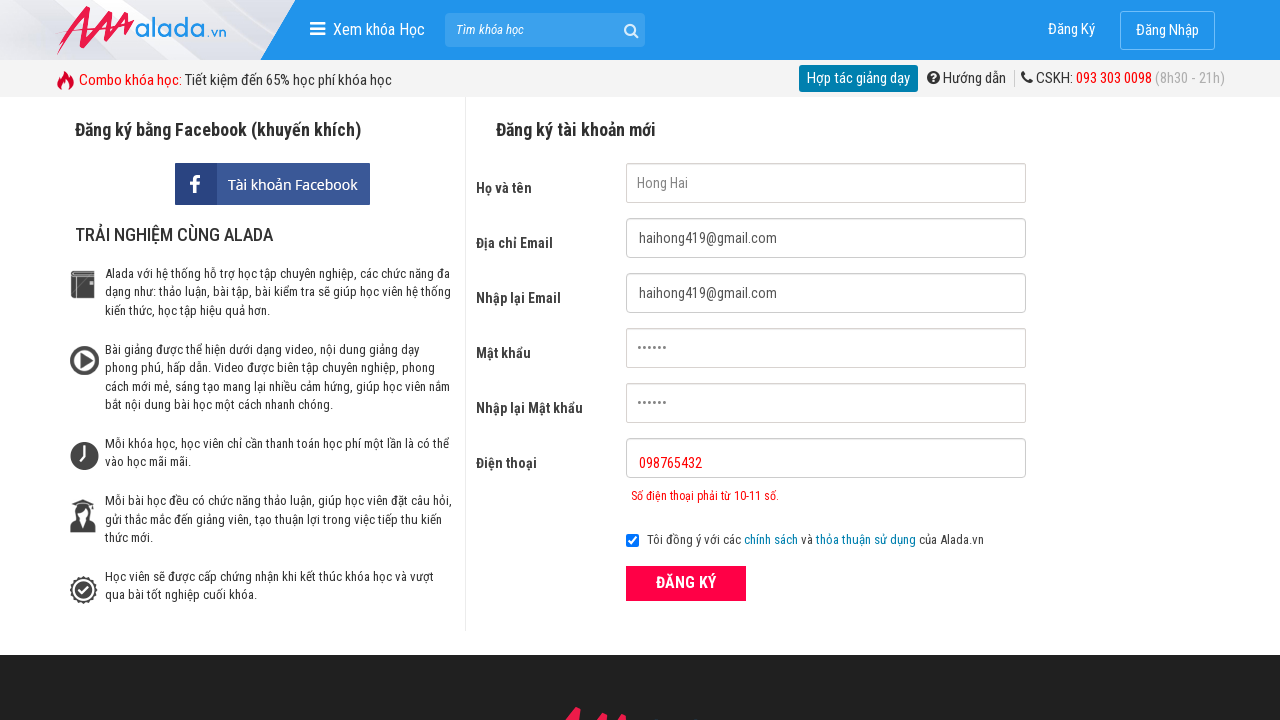

Cleared phone number field on #txtPhone
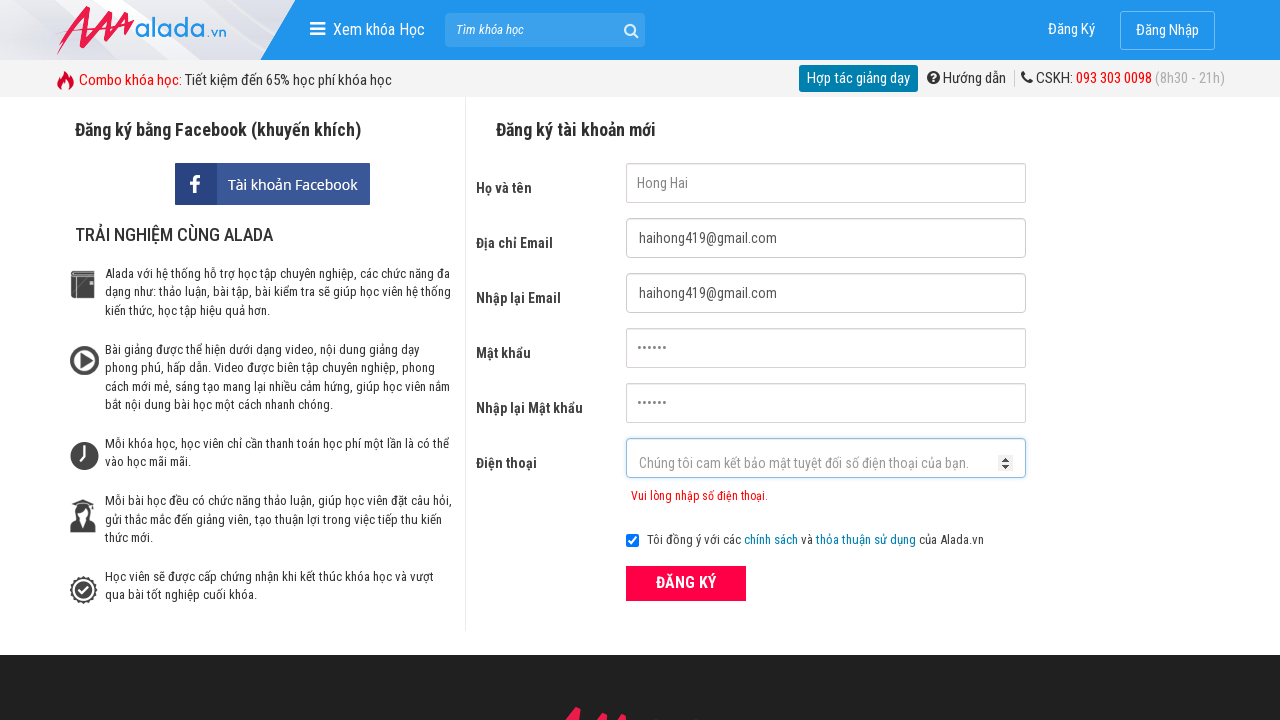

Filled phone number field with too-long number '09876543212222' (14 digits) on #txtPhone
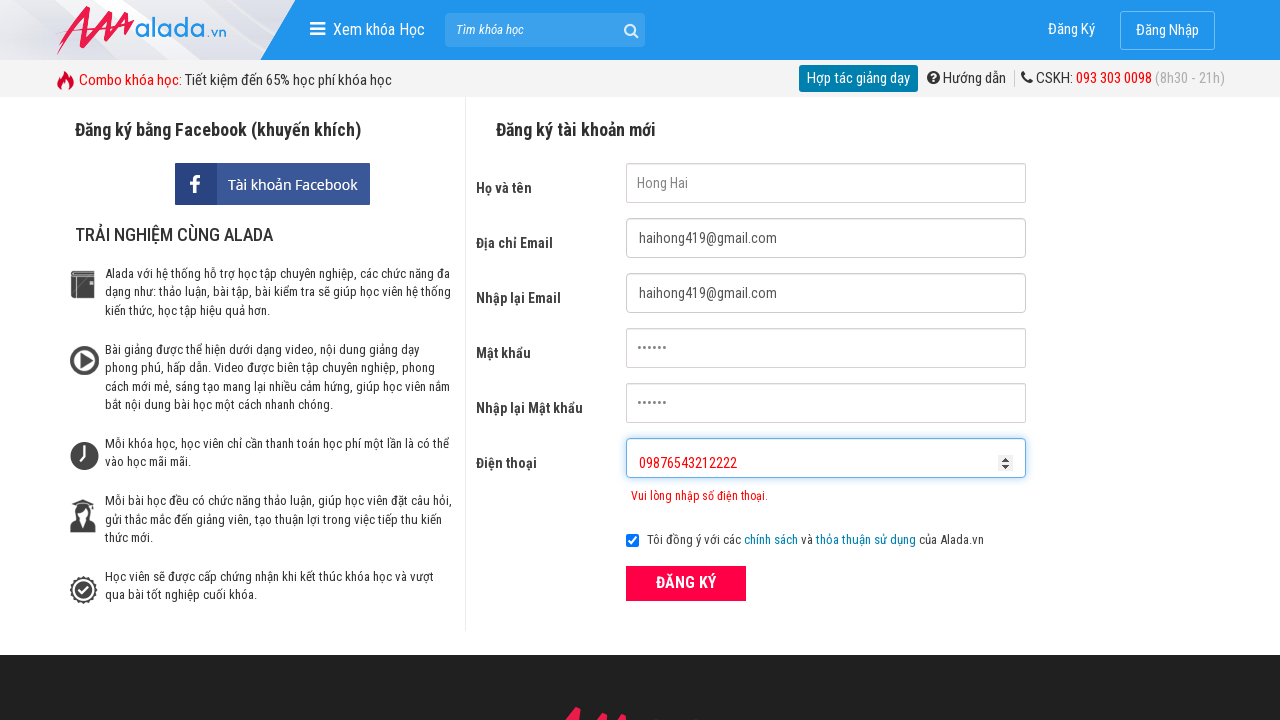

Cleared phone number field on #txtPhone
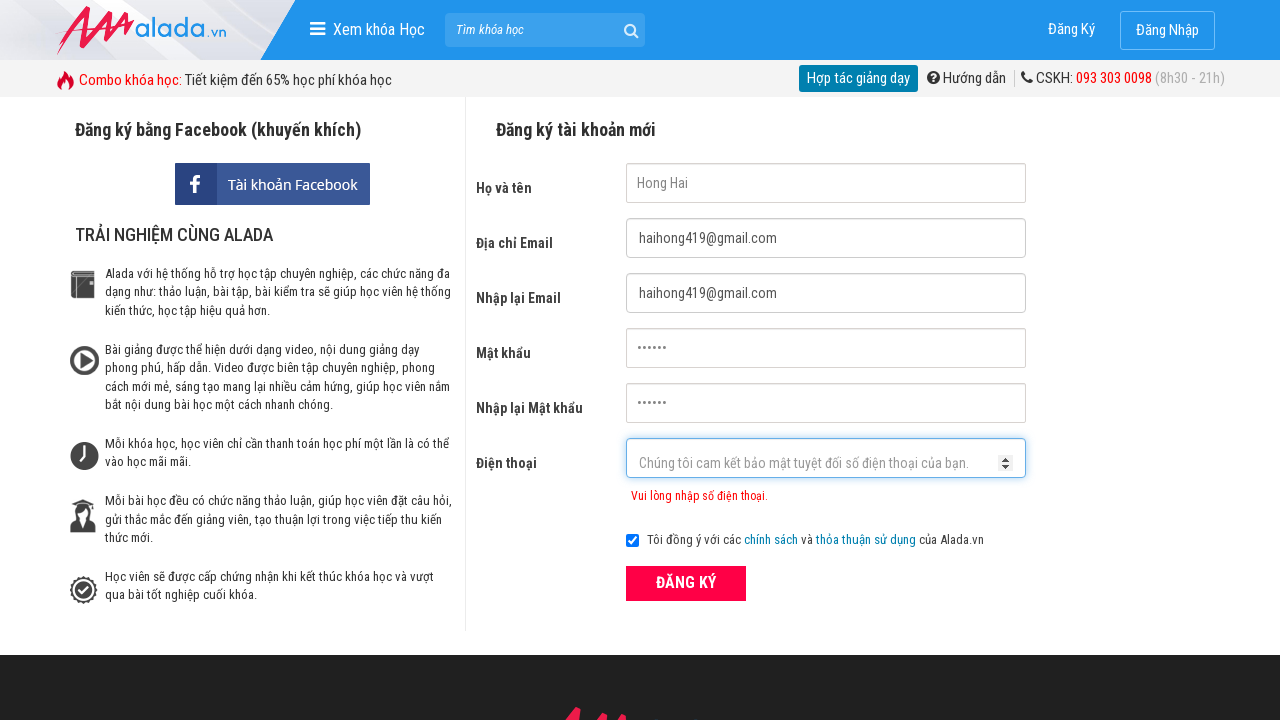

Filled phone number field with invalid prefix number '1234567890' on #txtPhone
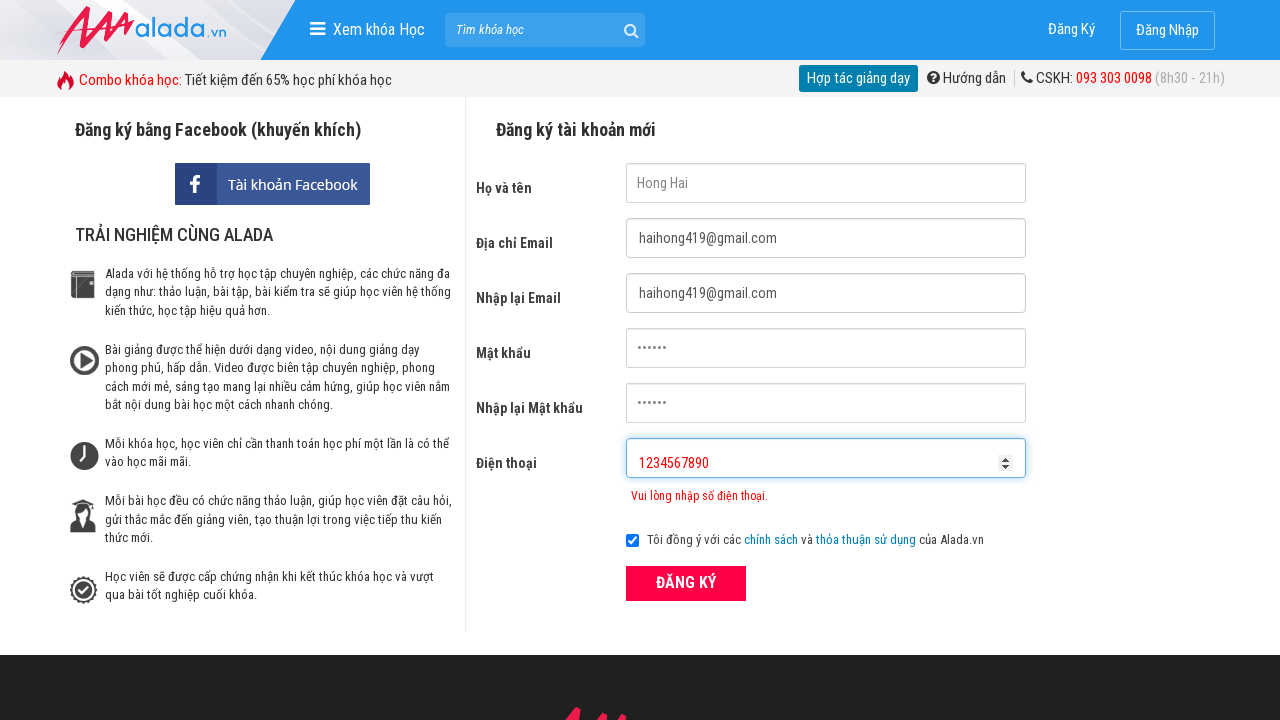

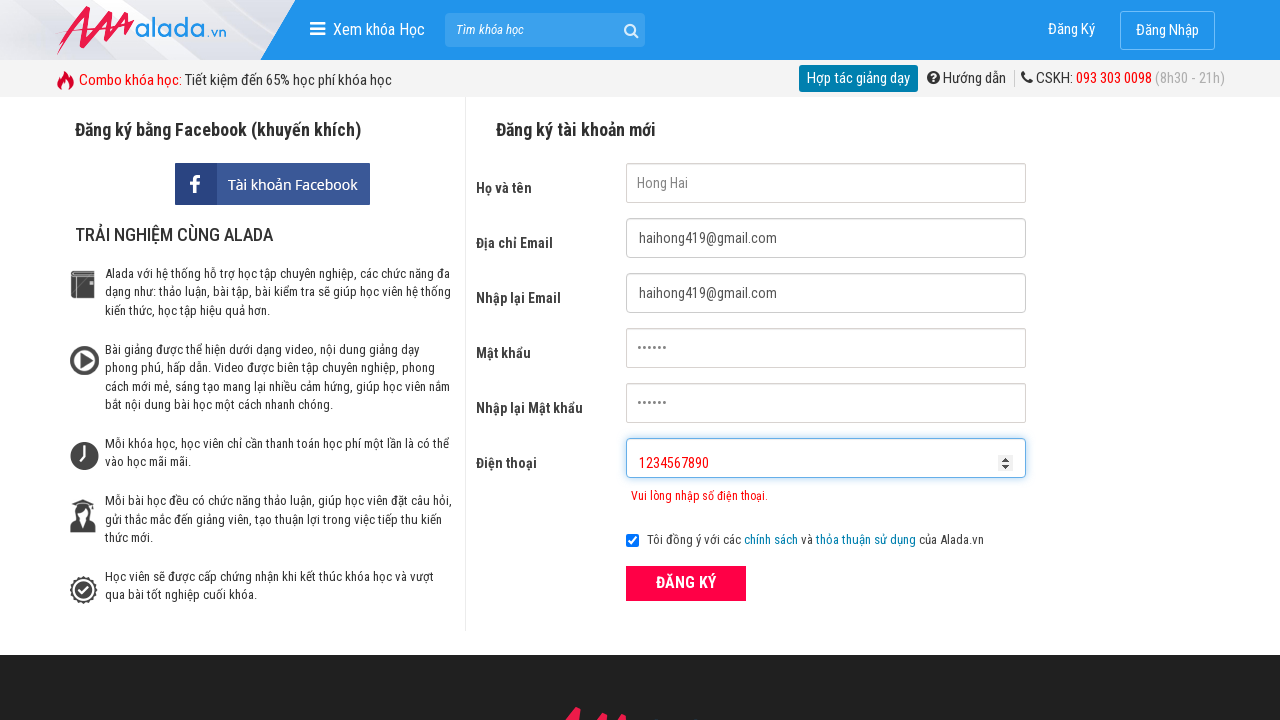